Tests keyboard actions on a form by using Shift key to capitalize the first letter while typing in a firstname field

Starting URL: https://awesomeqa.com/practice.html

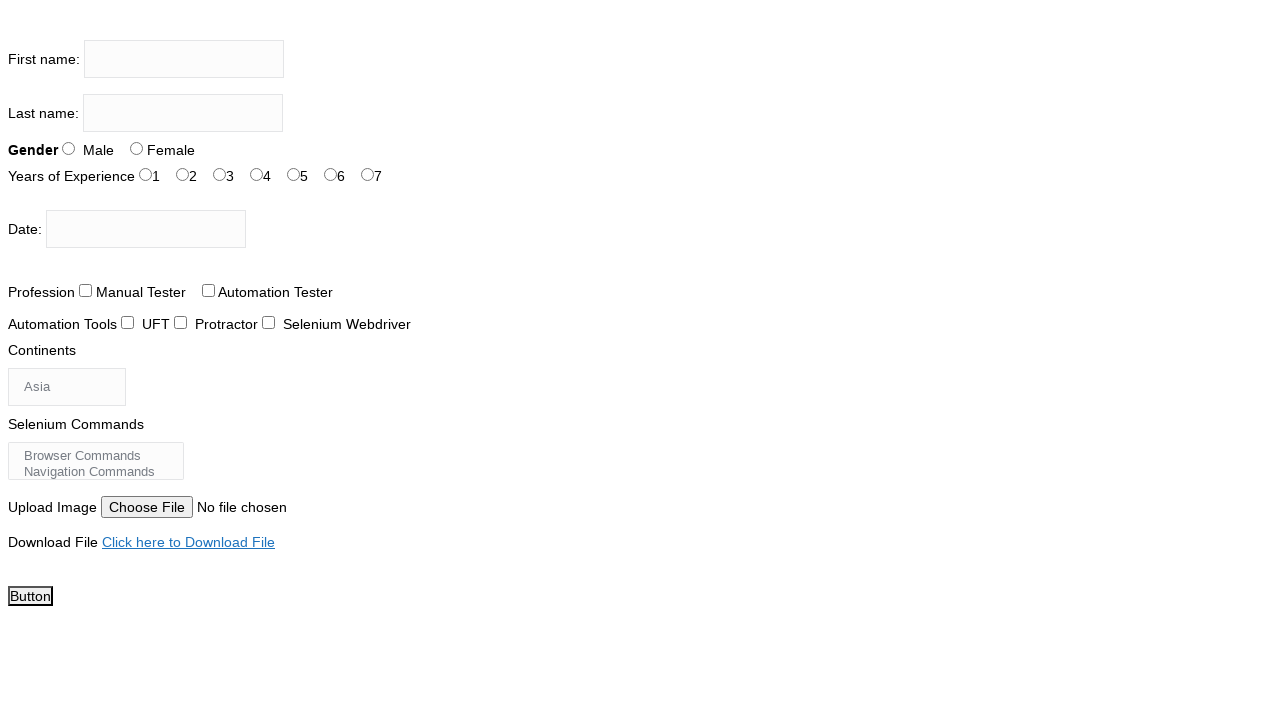

Located the firstname input field
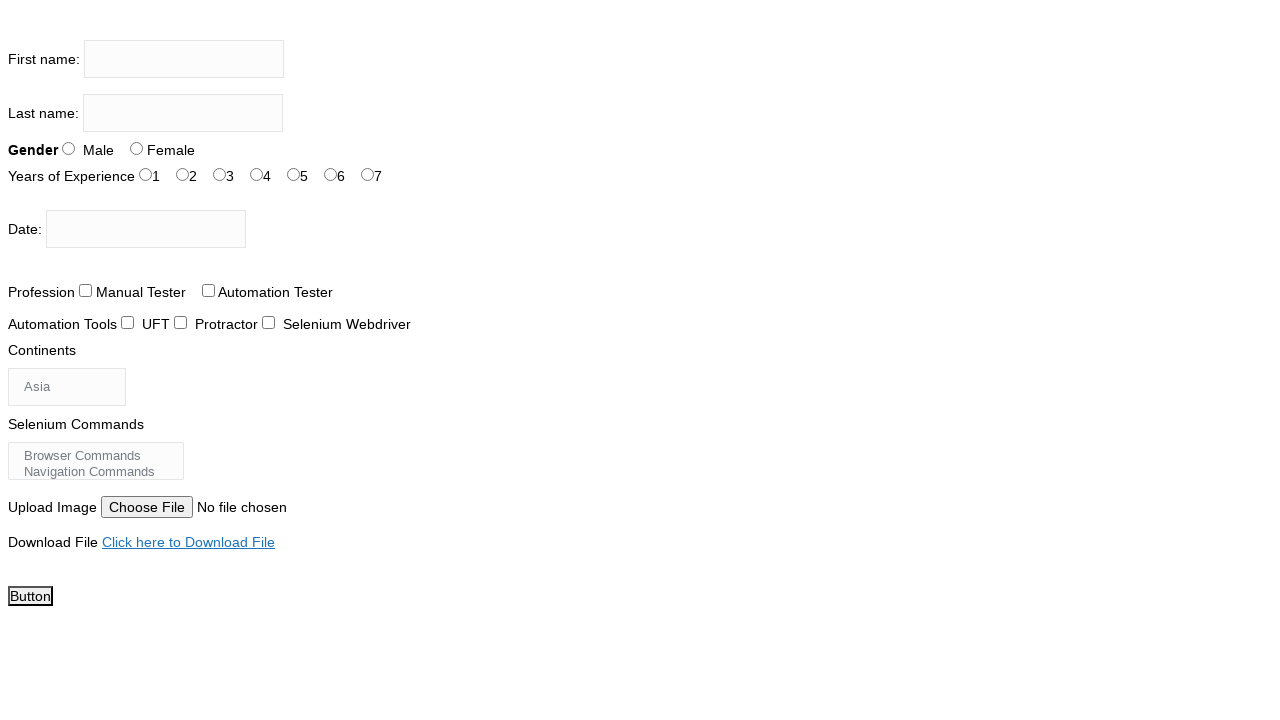

Clicked on the firstname input field to focus it at (184, 59) on xpath=//input[@name='firstname']
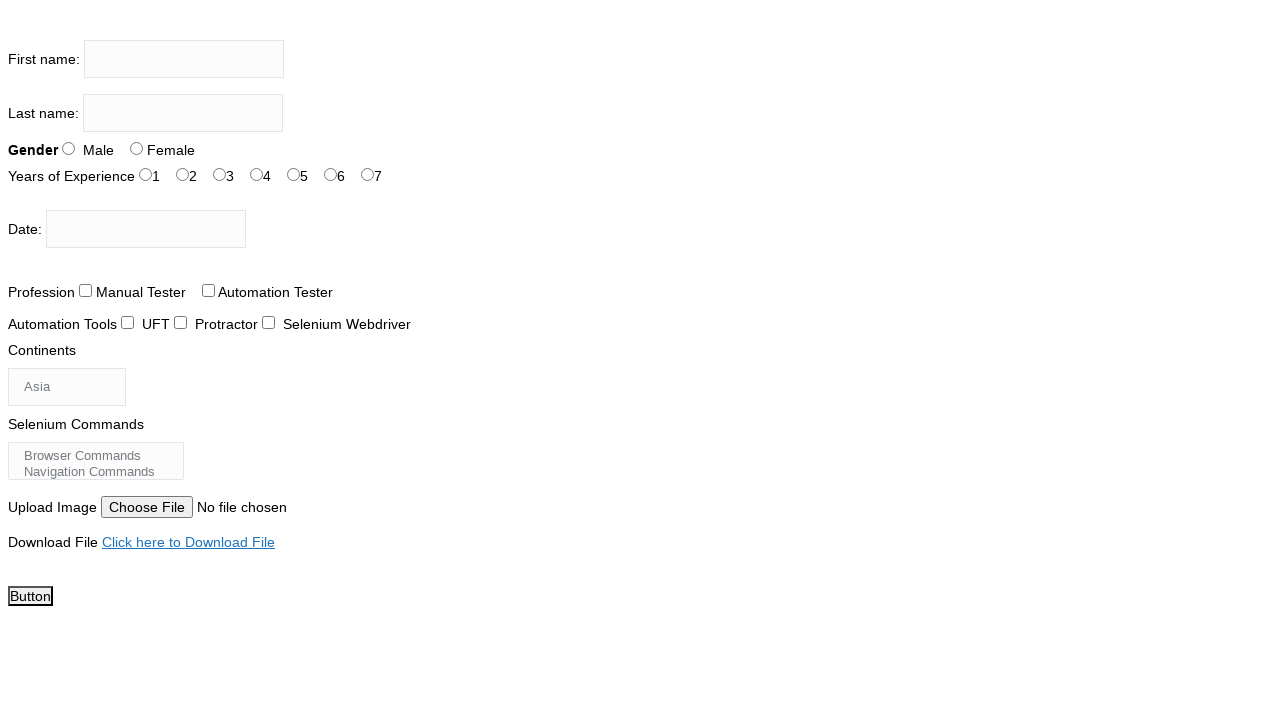

Filled firstname field with 'The testing academy' on //input[@name='firstname']
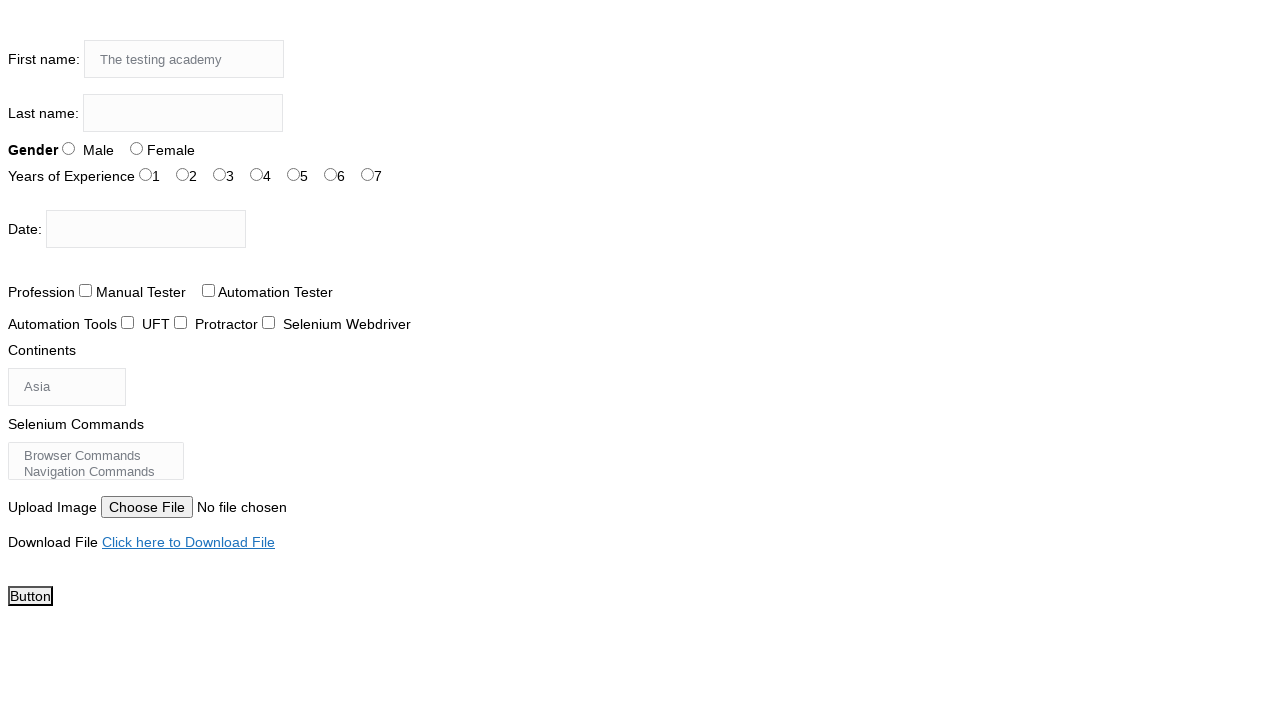

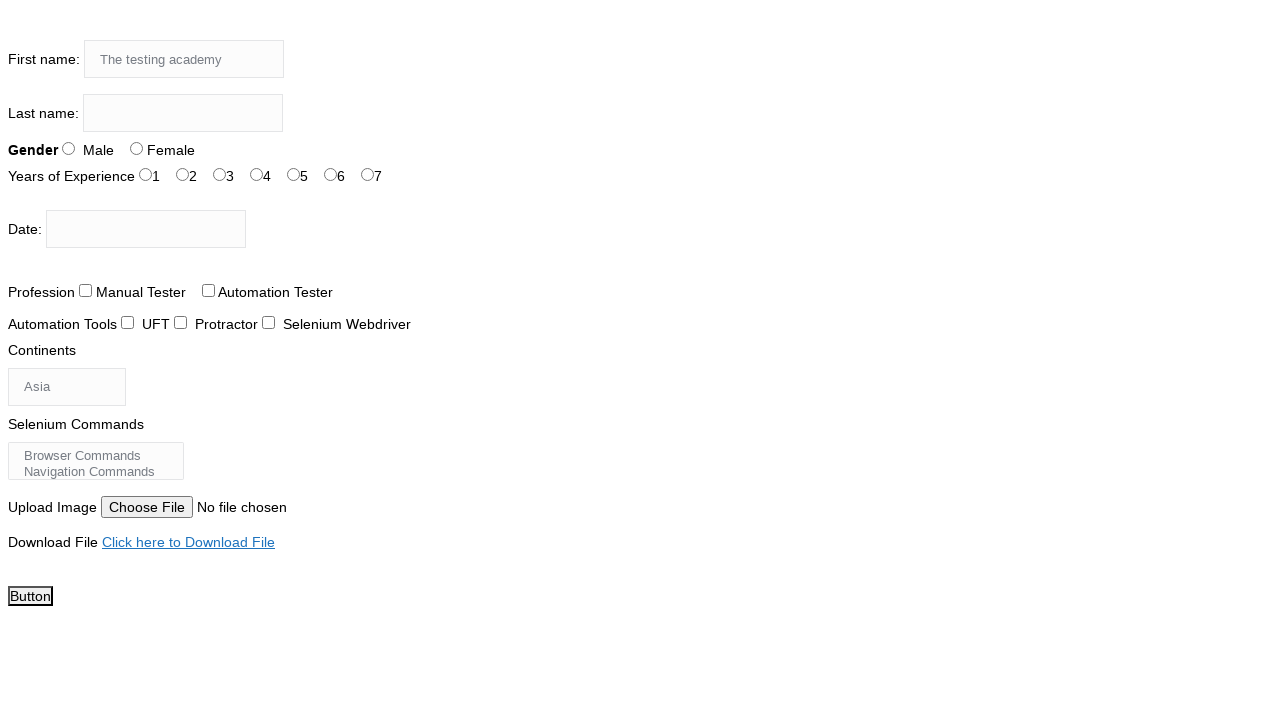